Tests drag and drop functionality within an iframe by dragging an element and dropping it onto a target element

Starting URL: https://jqueryui.com/droppable/

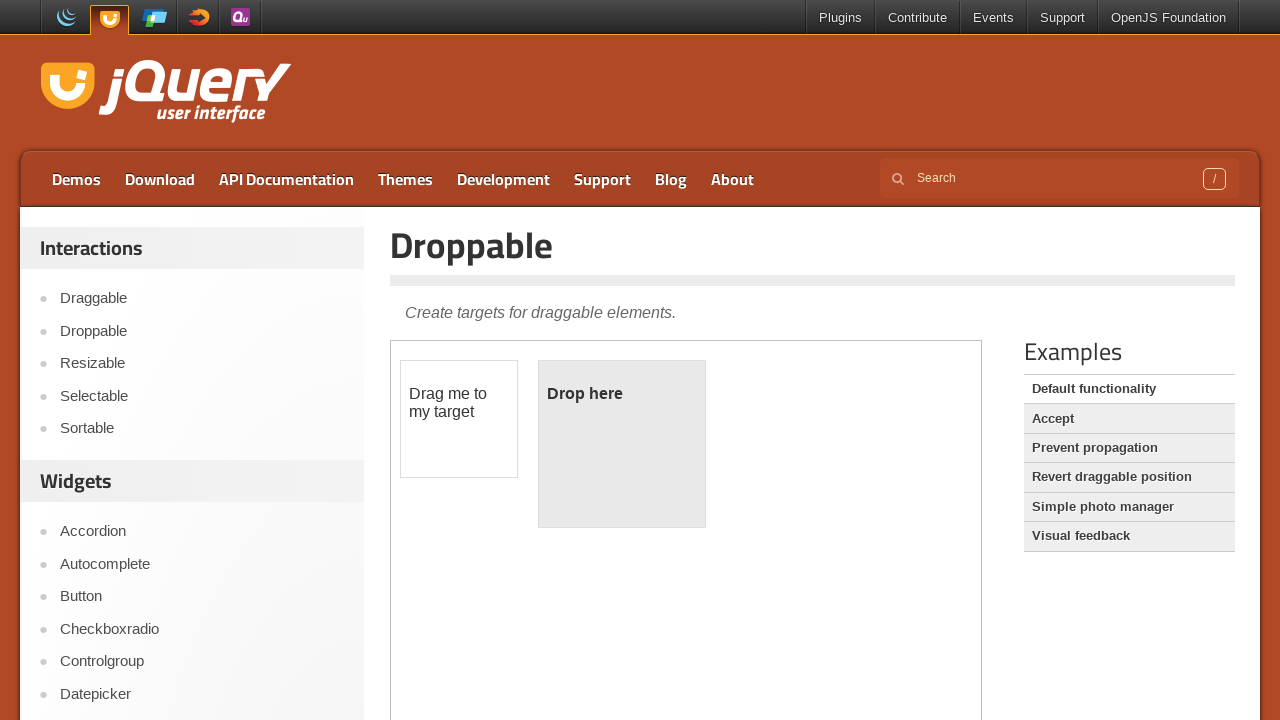

Located the iframe containing the drag and drop demo
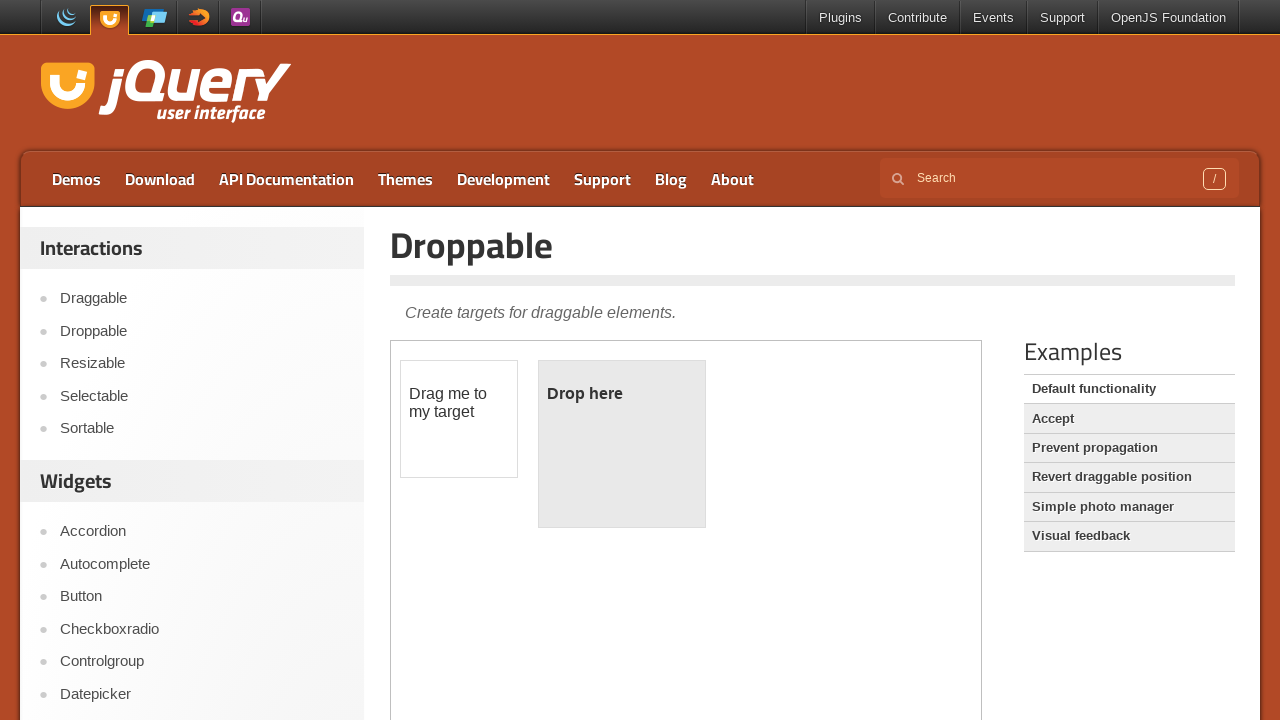

Located the draggable source element with id 'draggable'
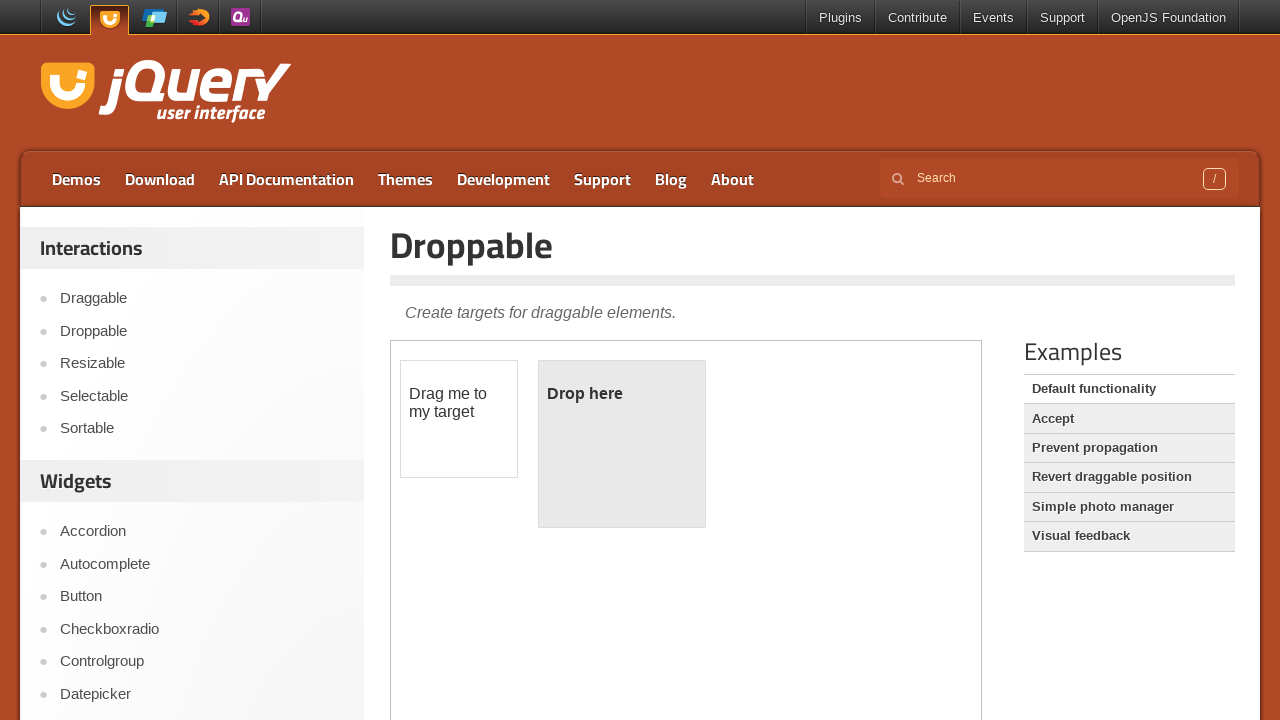

Located the droppable target element with id 'droppable'
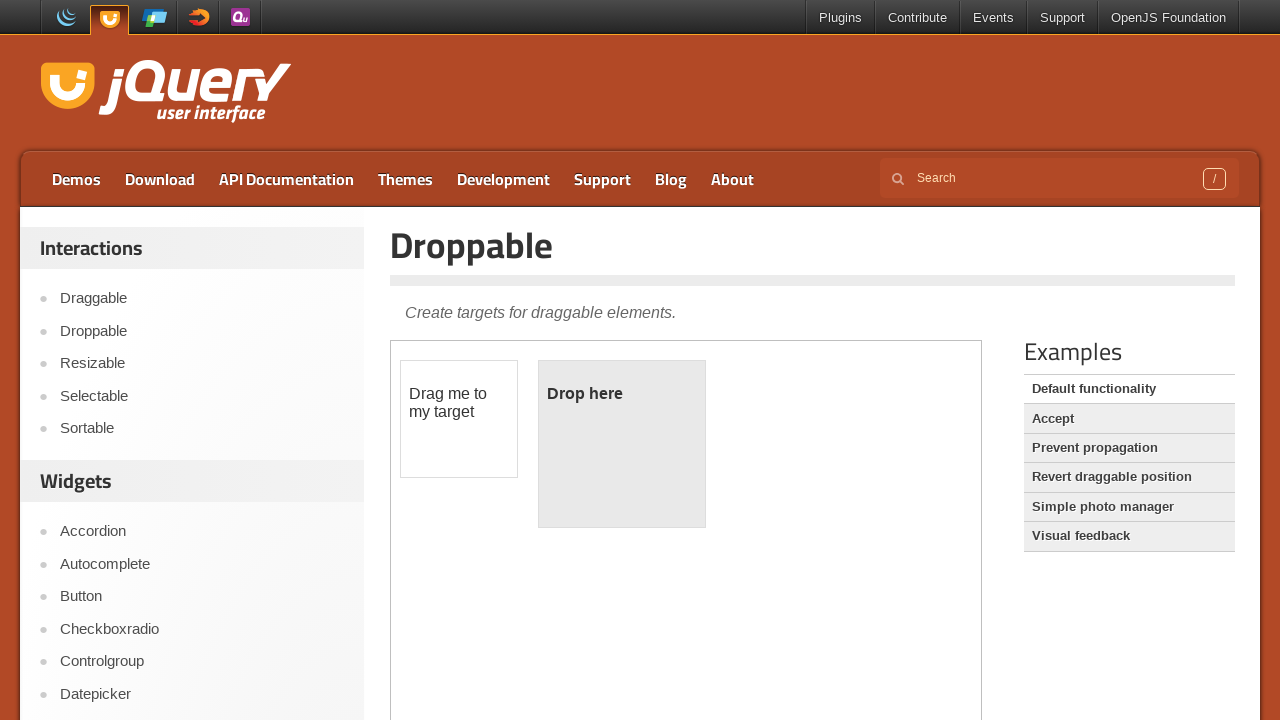

Dragged source element onto target element within iframe at (622, 444)
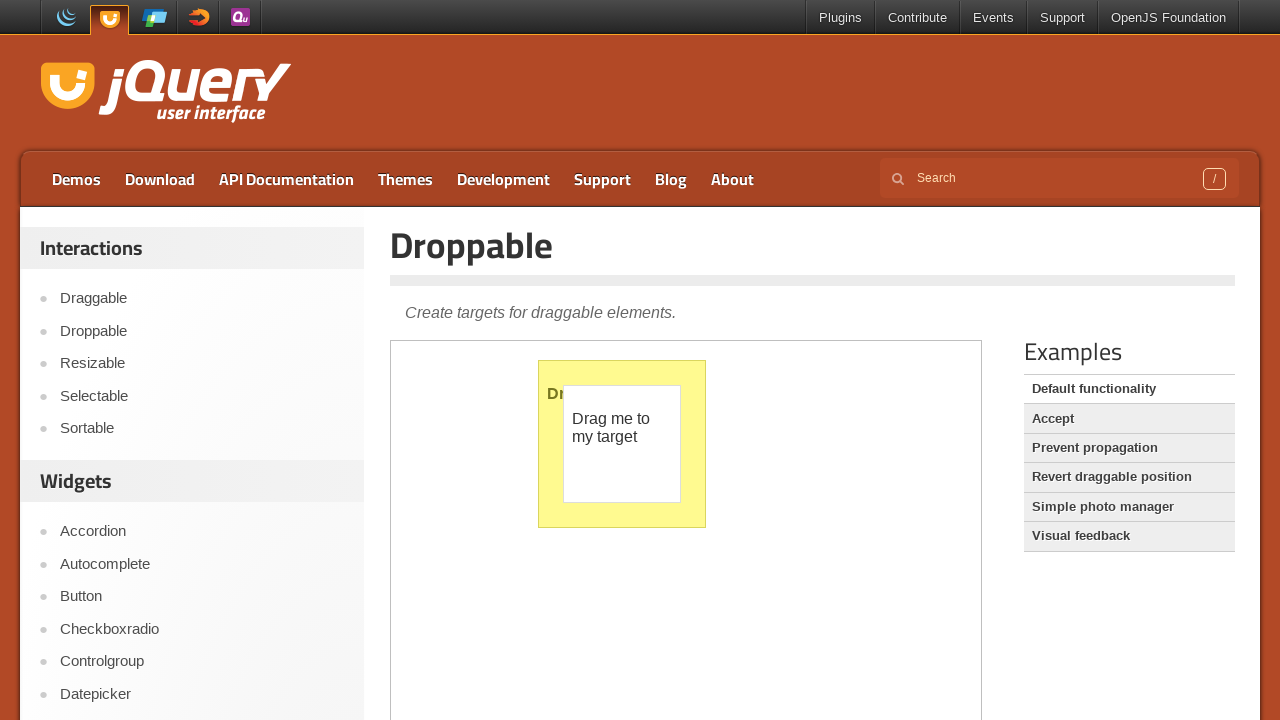

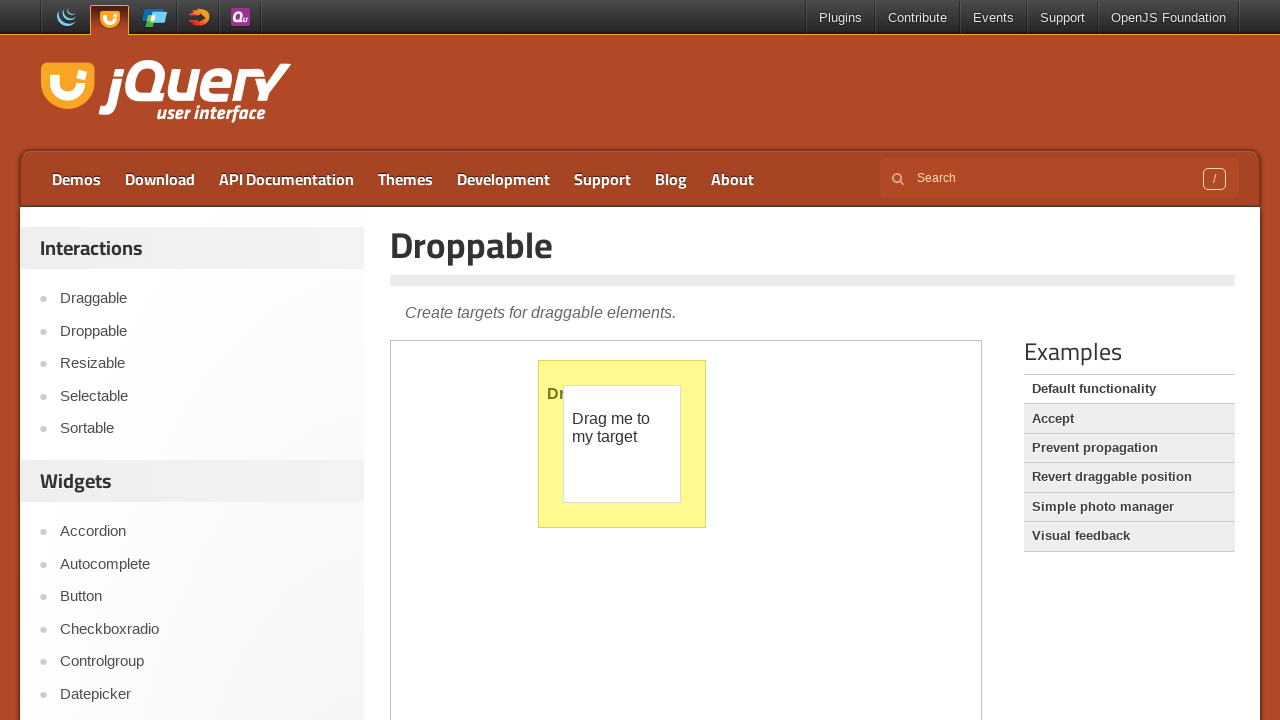